Navigates to Heytea online ordering page, sets locale to Chinese, and reloads to apply the language setting

Starting URL: https://heyteavivocity.meuu.online/home

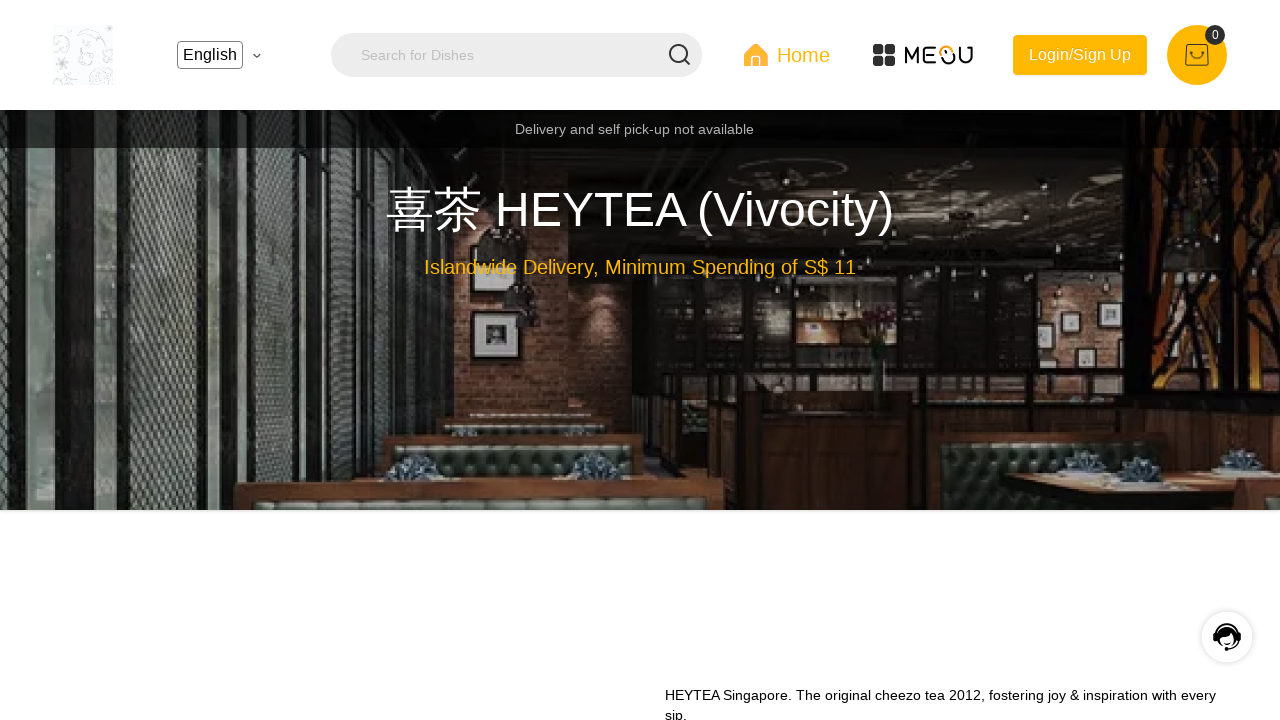

Set viewport size to mobile dimensions (400x905)
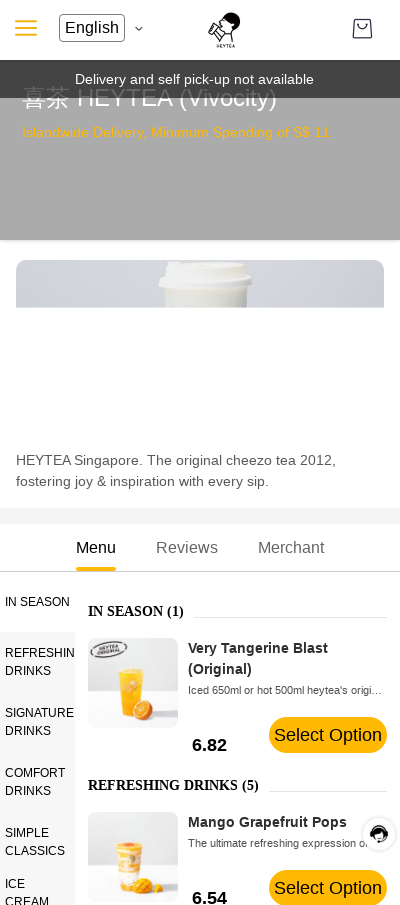

Set locale to Chinese (zh-CN) in localStorage
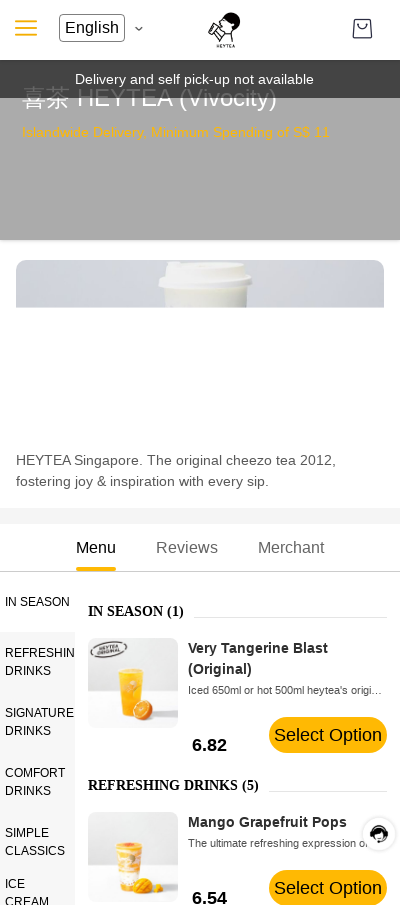

Navigated to Heytea online ordering page
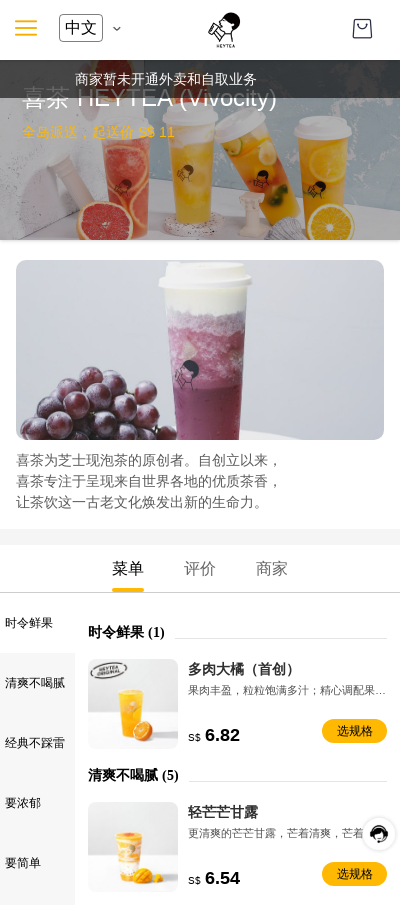

Page fully loaded with network idle state
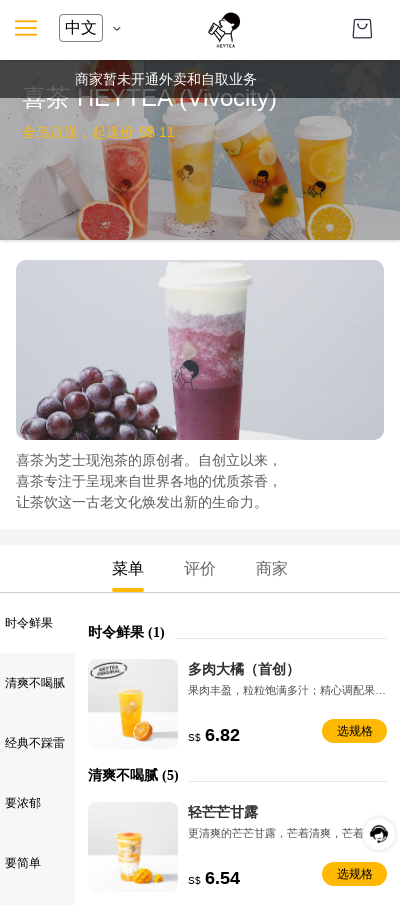

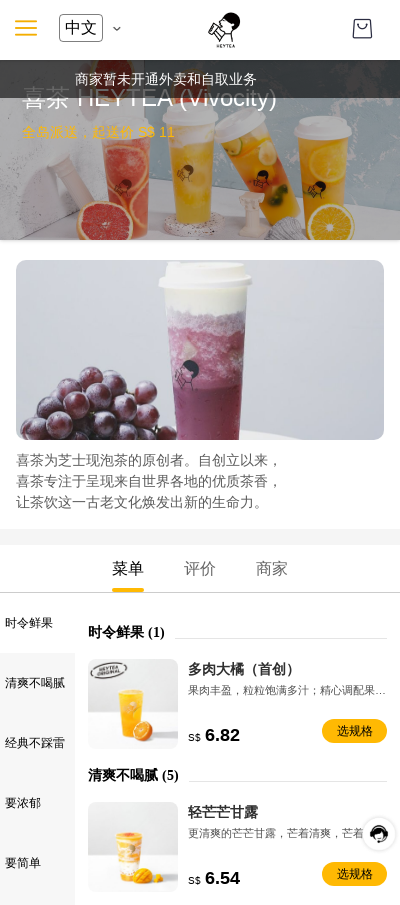